Tests the Python.org website search functionality by entering a search query for "getting started with python" and submitting the search form

Starting URL: https://www.python.org

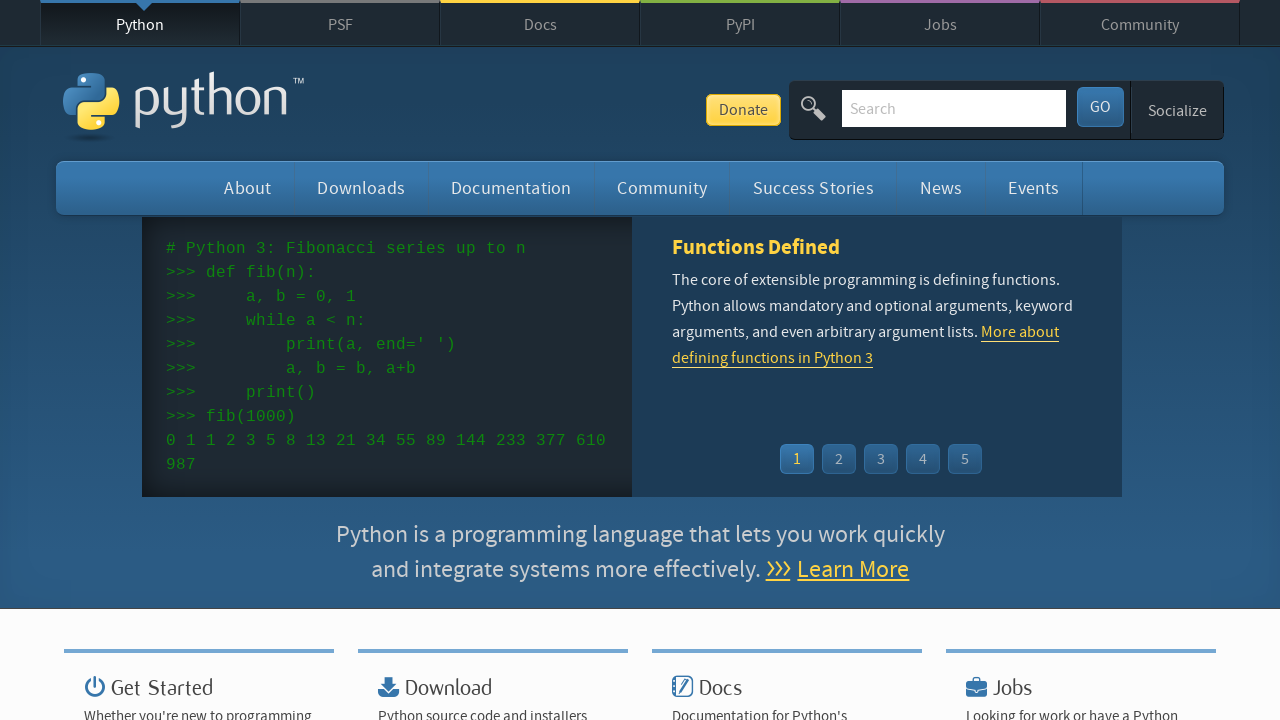

Filled search bar with 'getting started with python' on input[name='q']
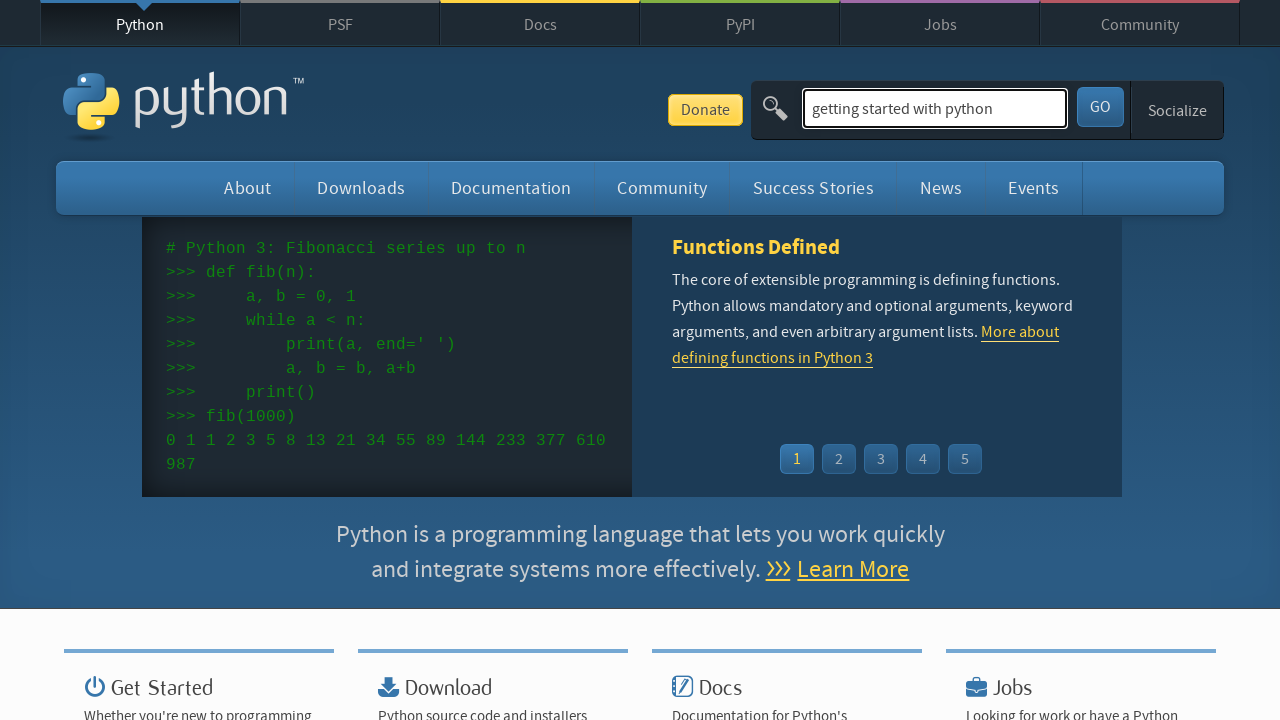

Pressed Enter to submit search query on input[name='q']
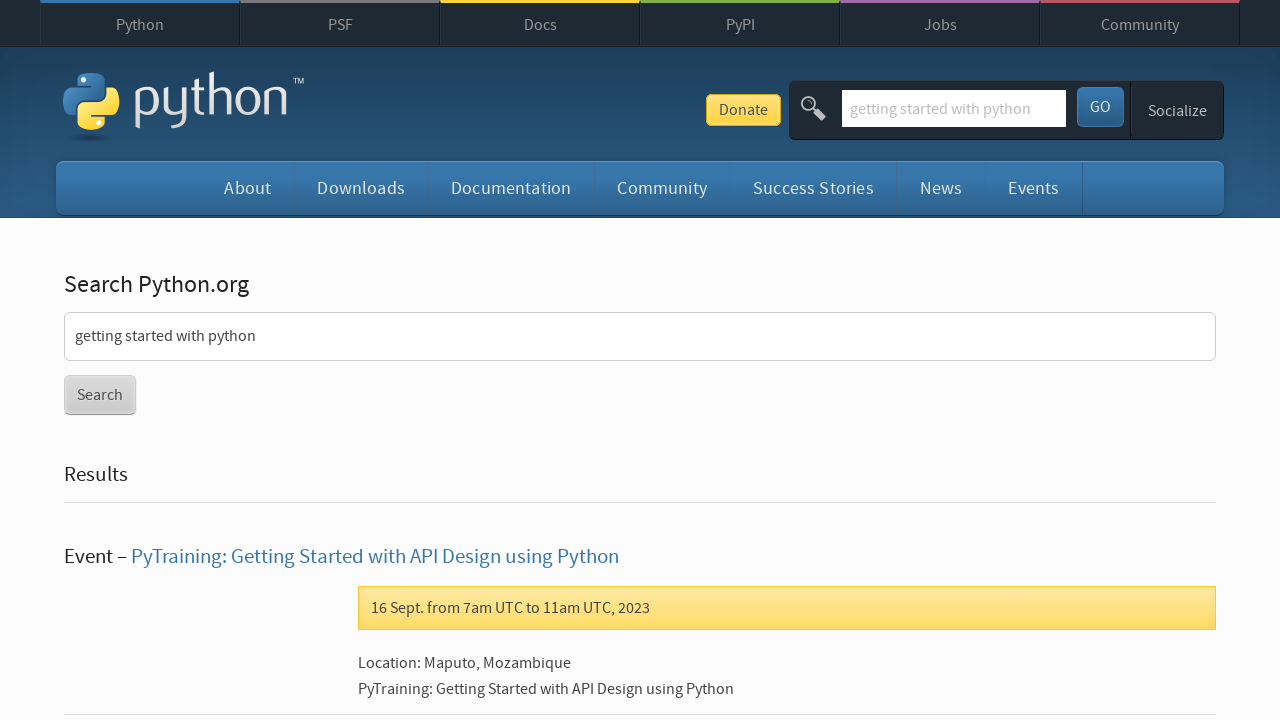

Search results page loaded successfully
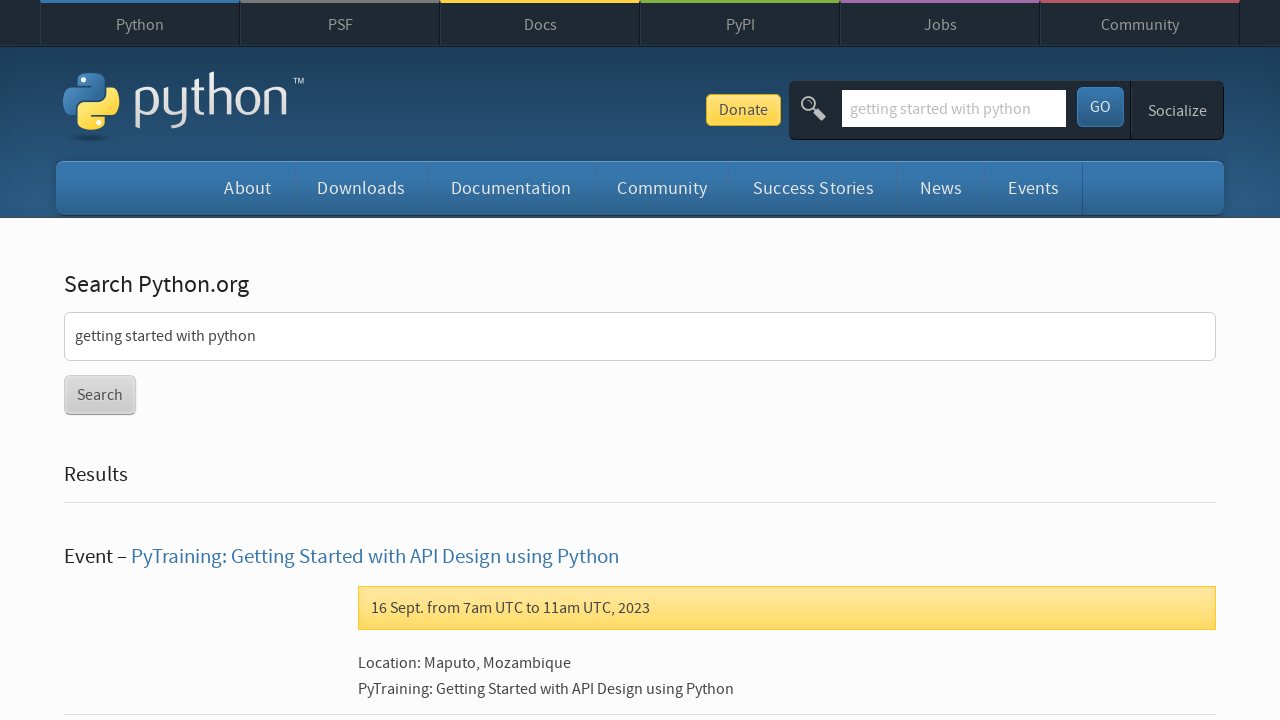

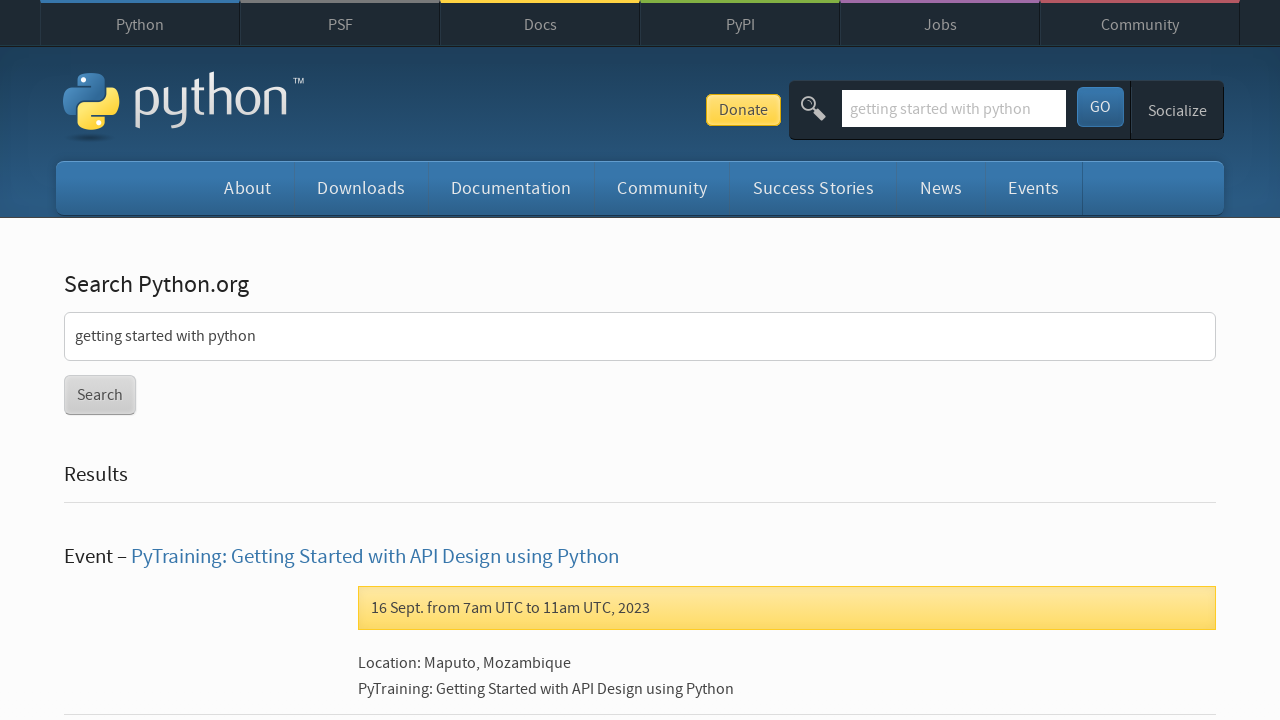